Tests JavaScript scrolling functionality by scrolling to specific elements on a page with large content

Starting URL: https://practice.cydeo.com/large

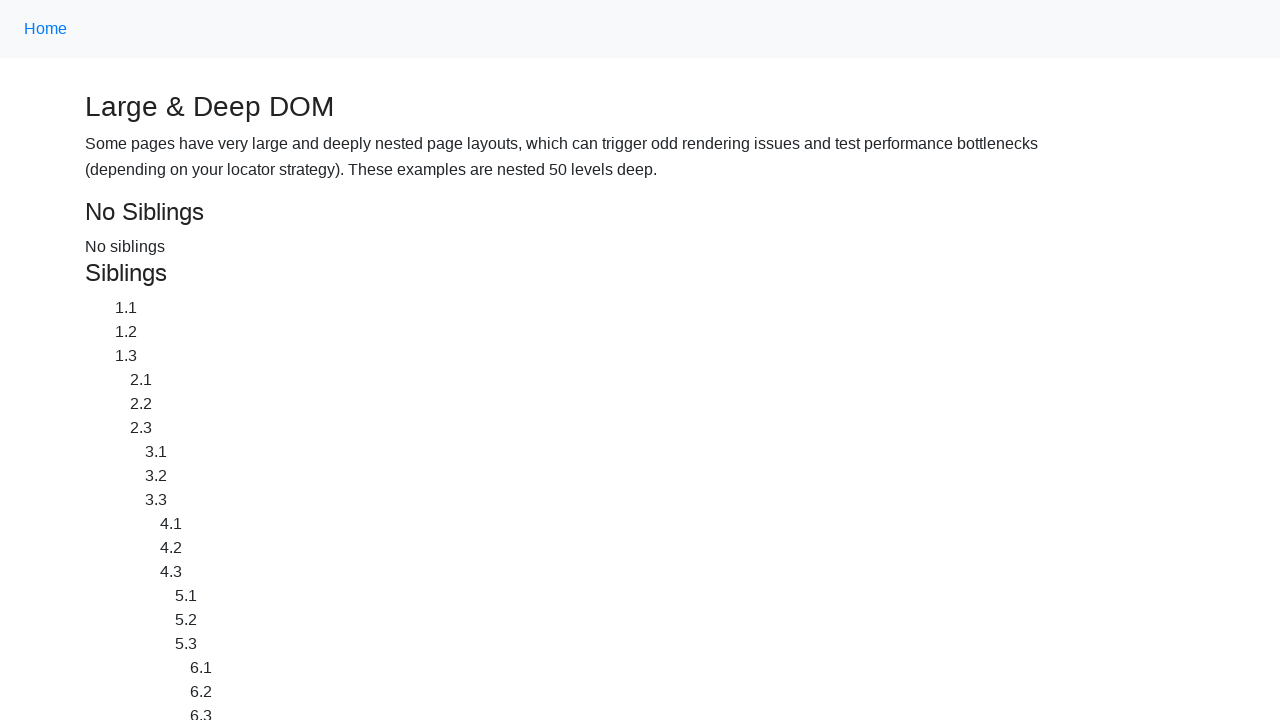

Located CYDEO link element
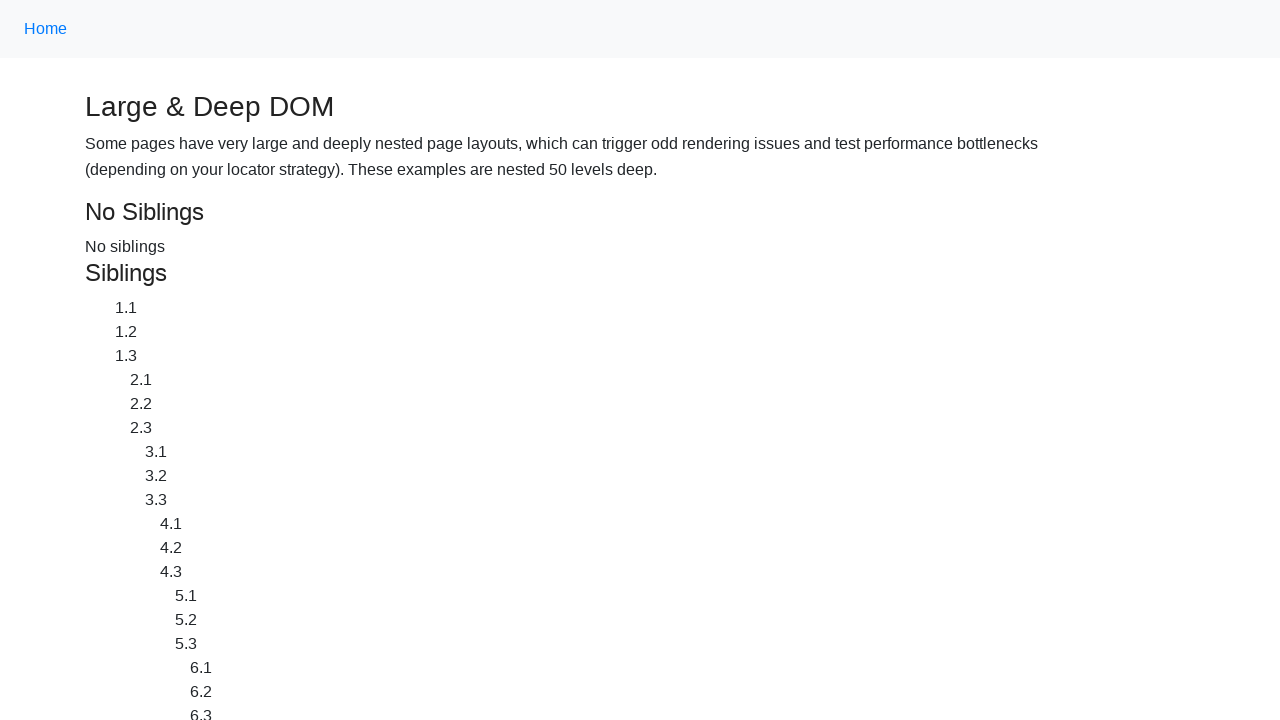

Located Home link element
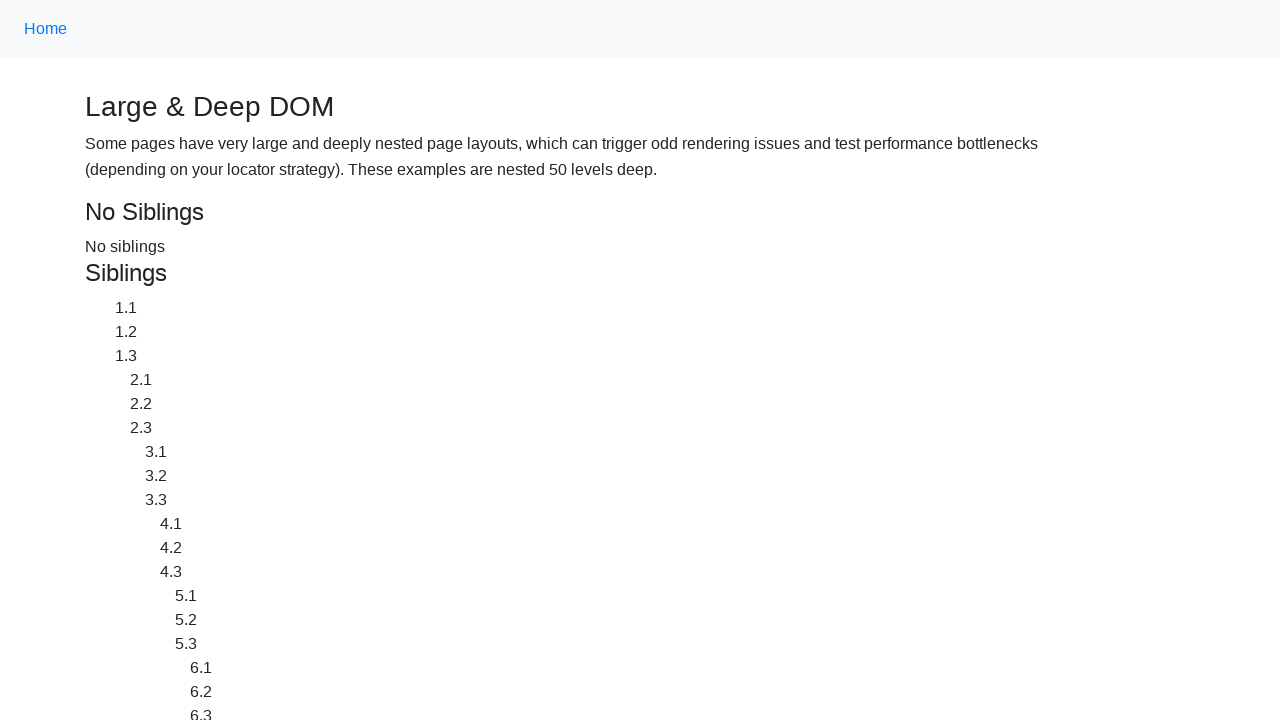

Scrolled CYDEO link into view
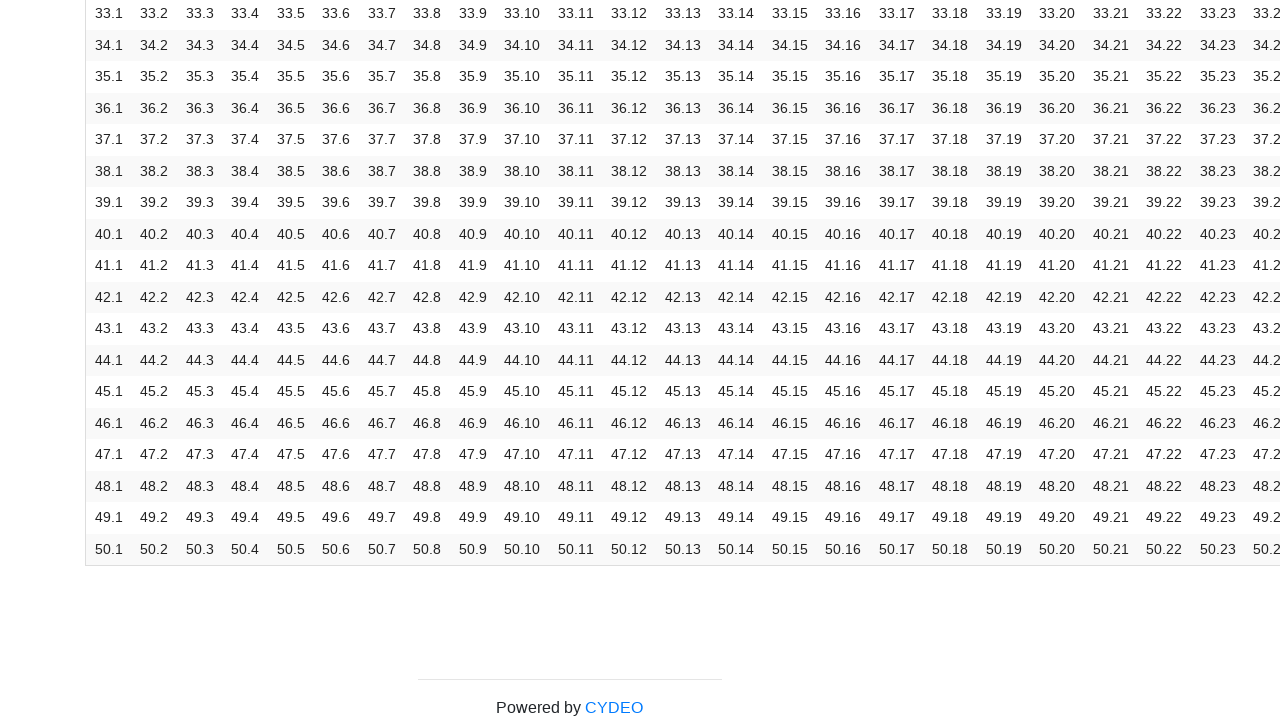

Scrolled Home link into view
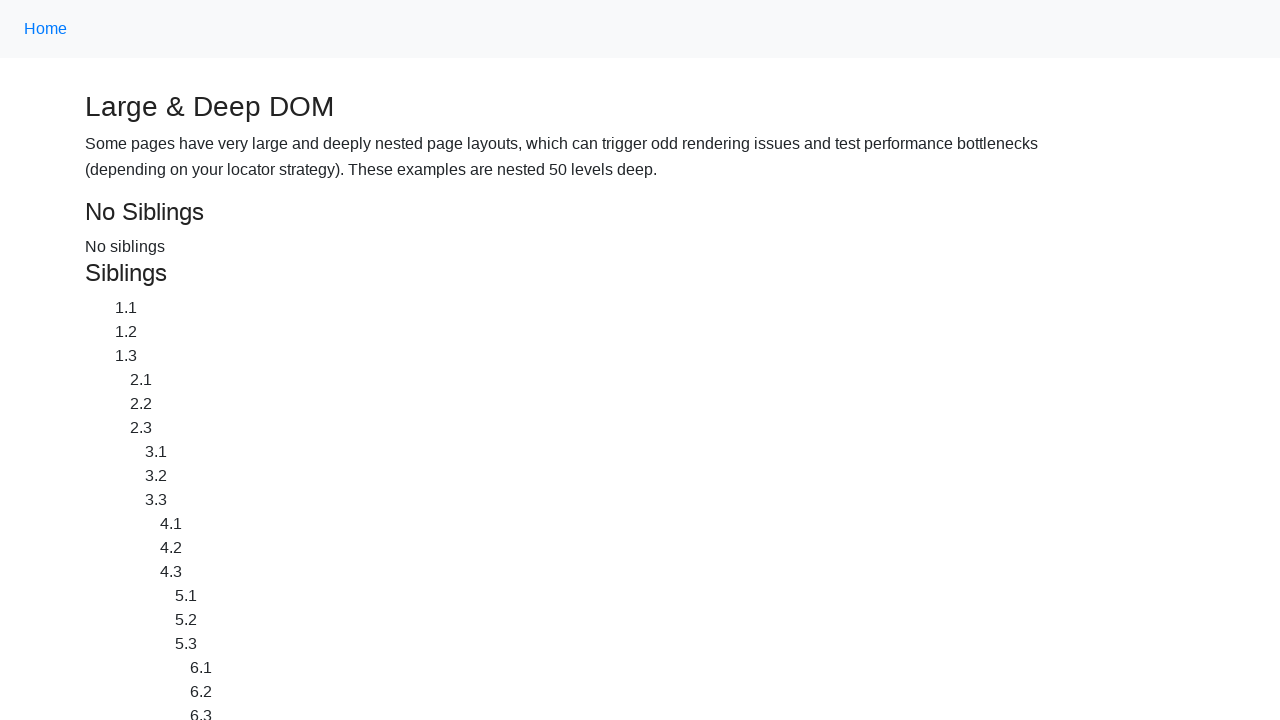

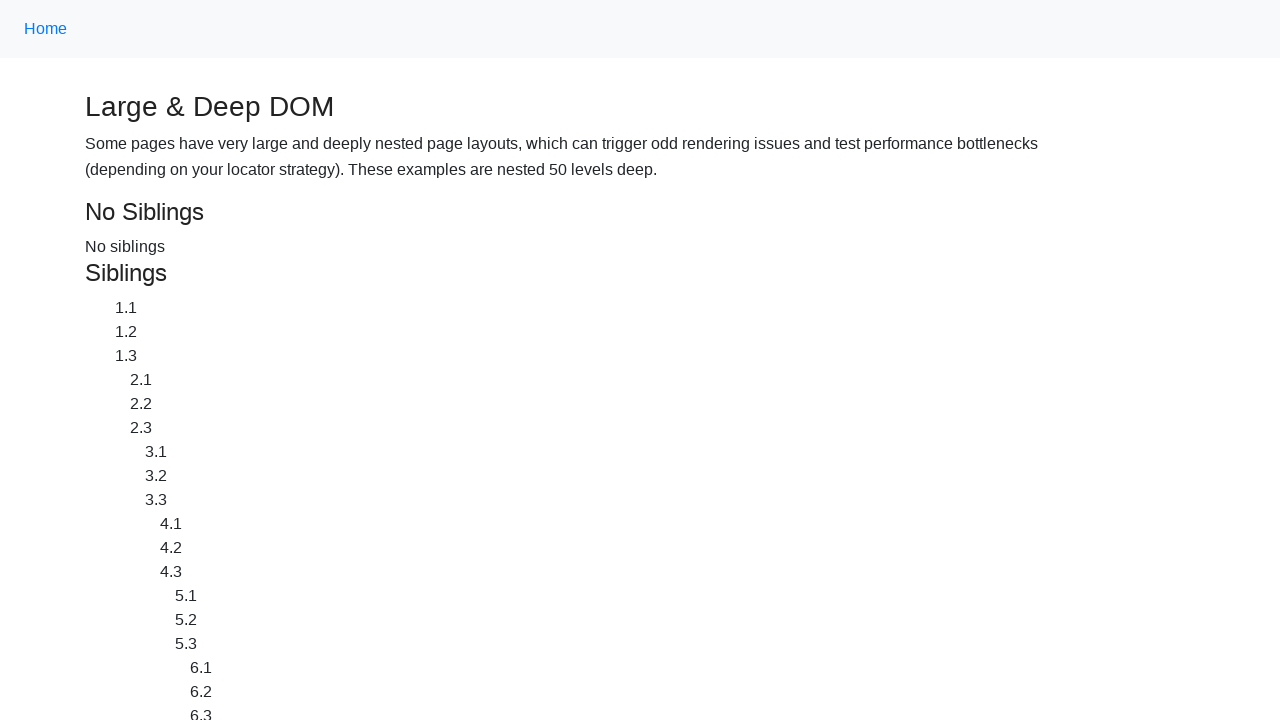